Tests right-clicking a button and verifies the confirmation message appears

Starting URL: https://demoqa.com/buttons

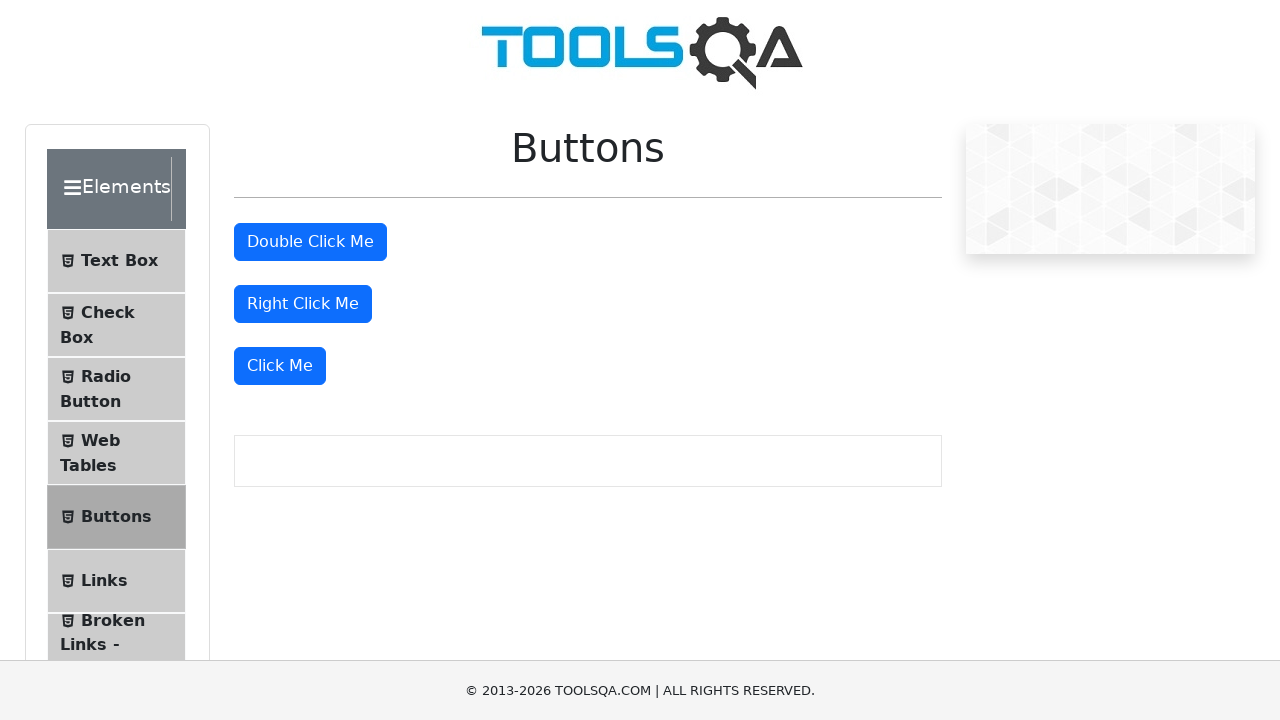

Right-clicked the 'Right Click Me' button at (303, 304) on internal:role=button[name="Right Click Me"i]
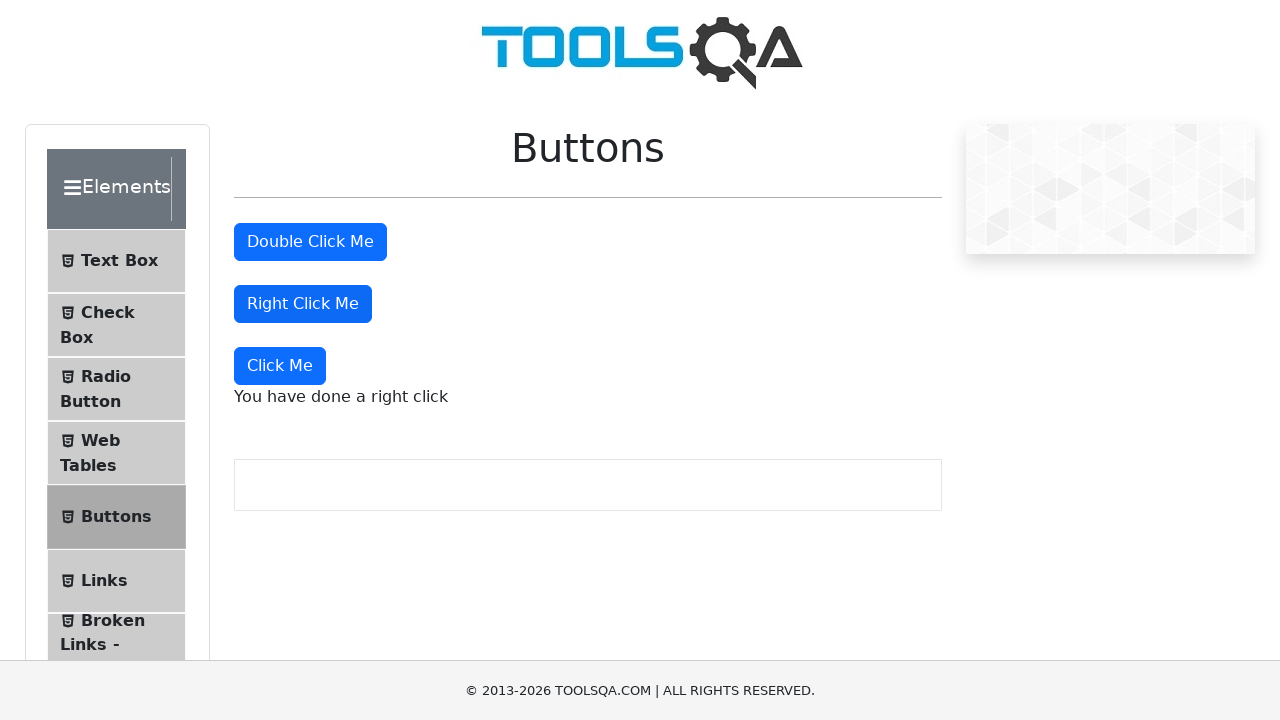

Confirmation message 'You have done a right click' appeared
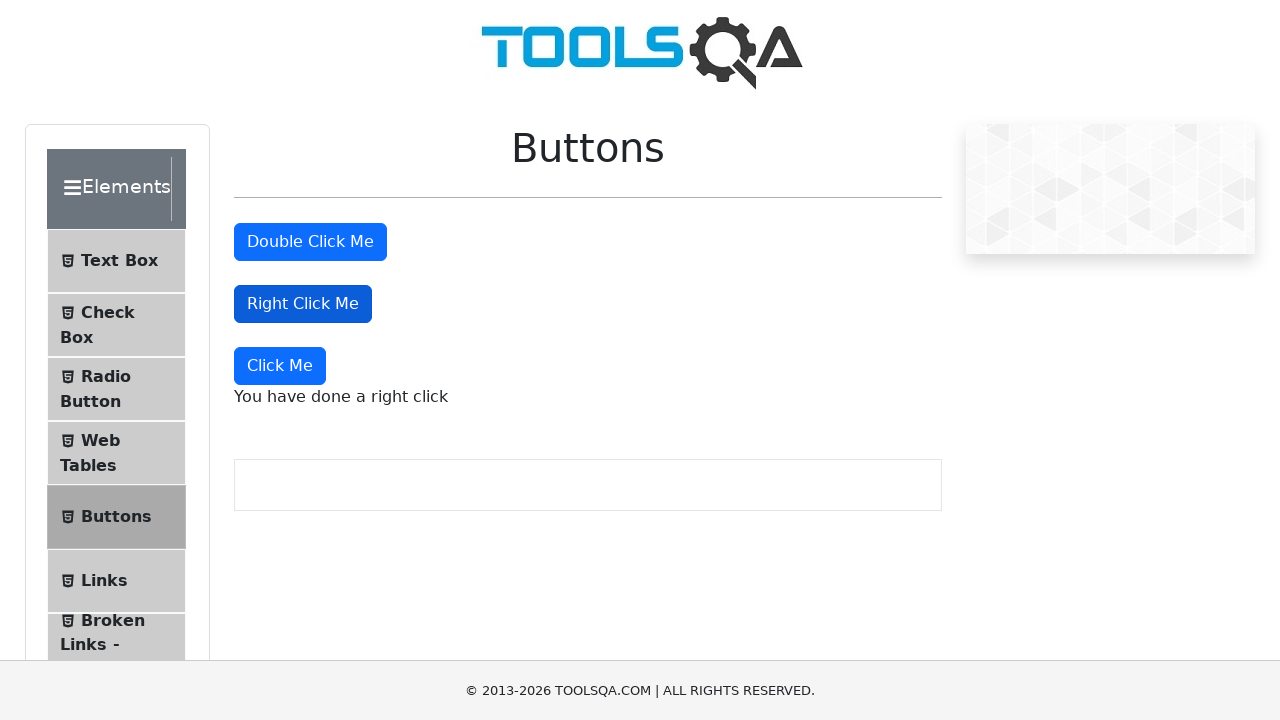

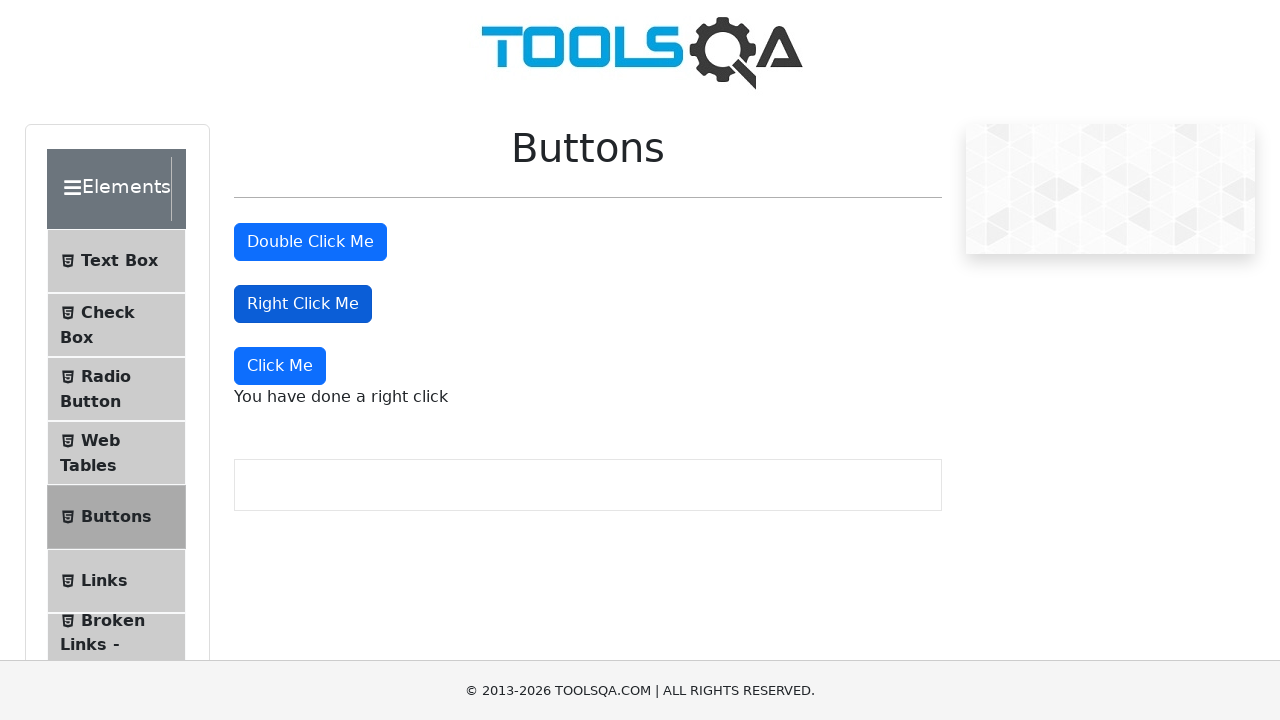